Tests window handling functionality by clicking a button to open a new window, switching to it, filling a form field, closing the new window, and switching back to the parent window to verify content.

Starting URL: https://www.hyrtutorials.com/p/window-handles-practice.html

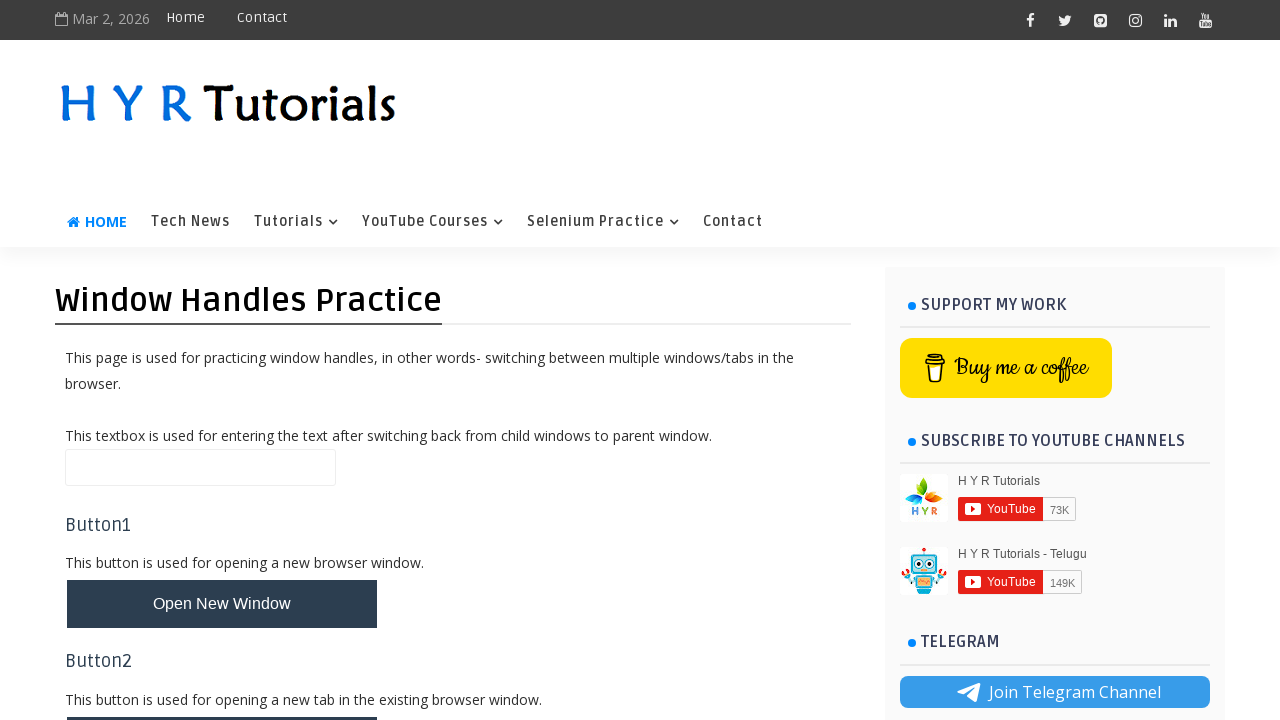

Scrolled down the page by 700 pixels
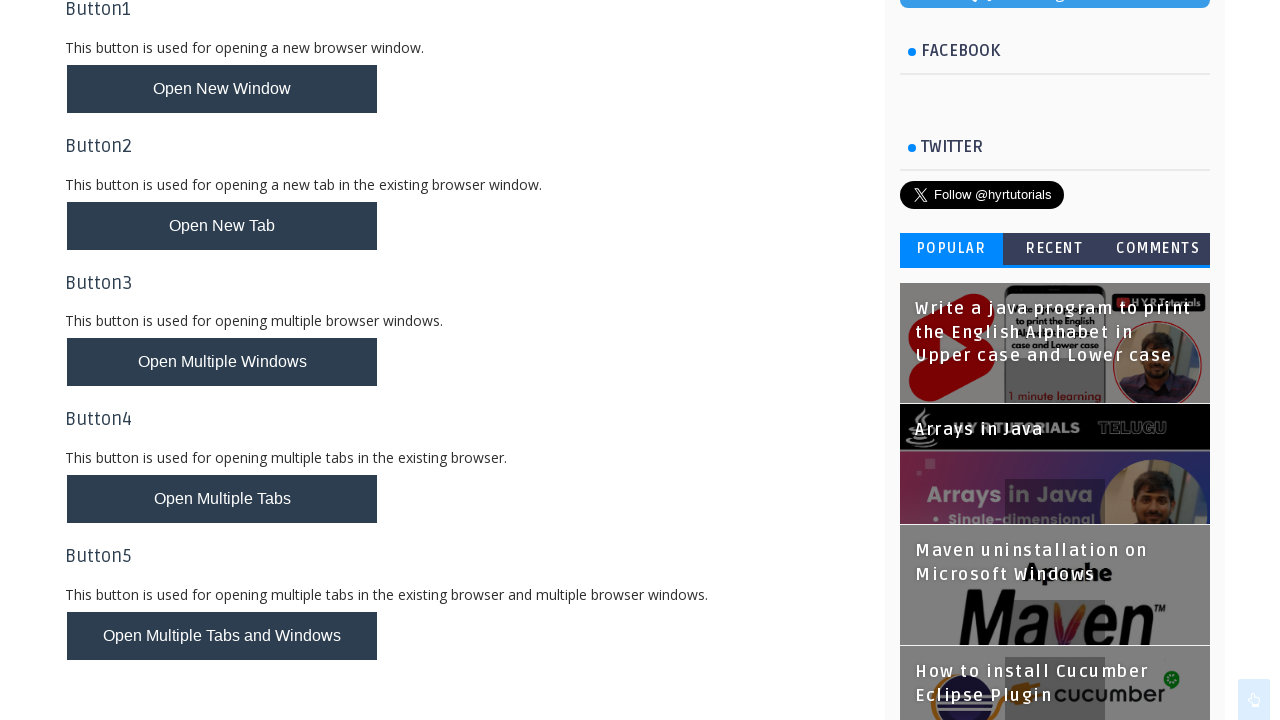

New window button became visible
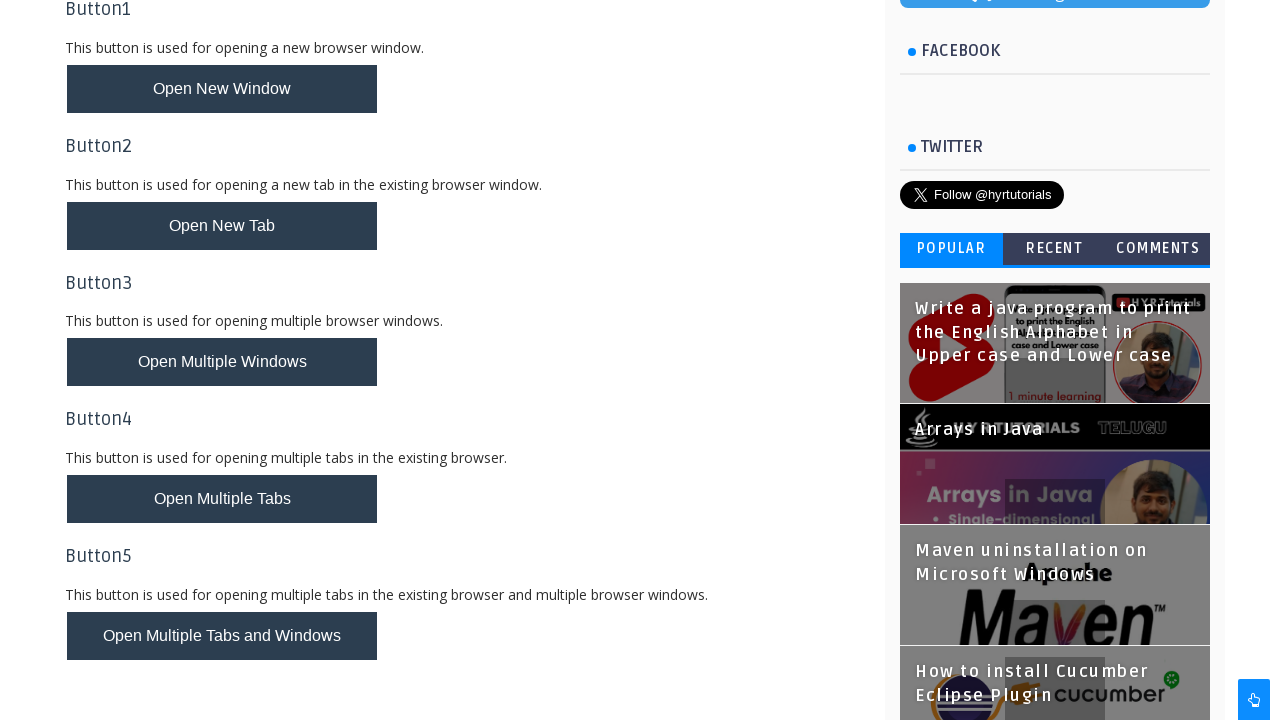

Clicked the new window button to open a new window at (222, 89) on #newWindowBtn
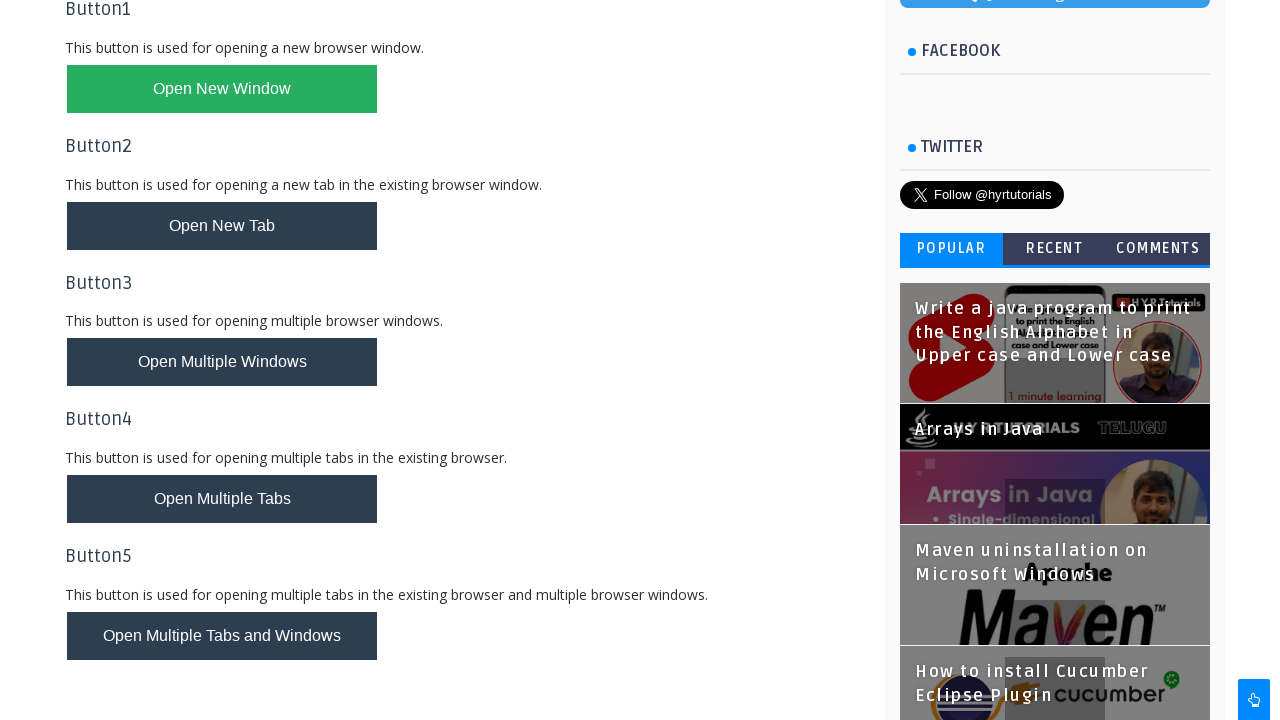

Switched to new window and waited for it to load
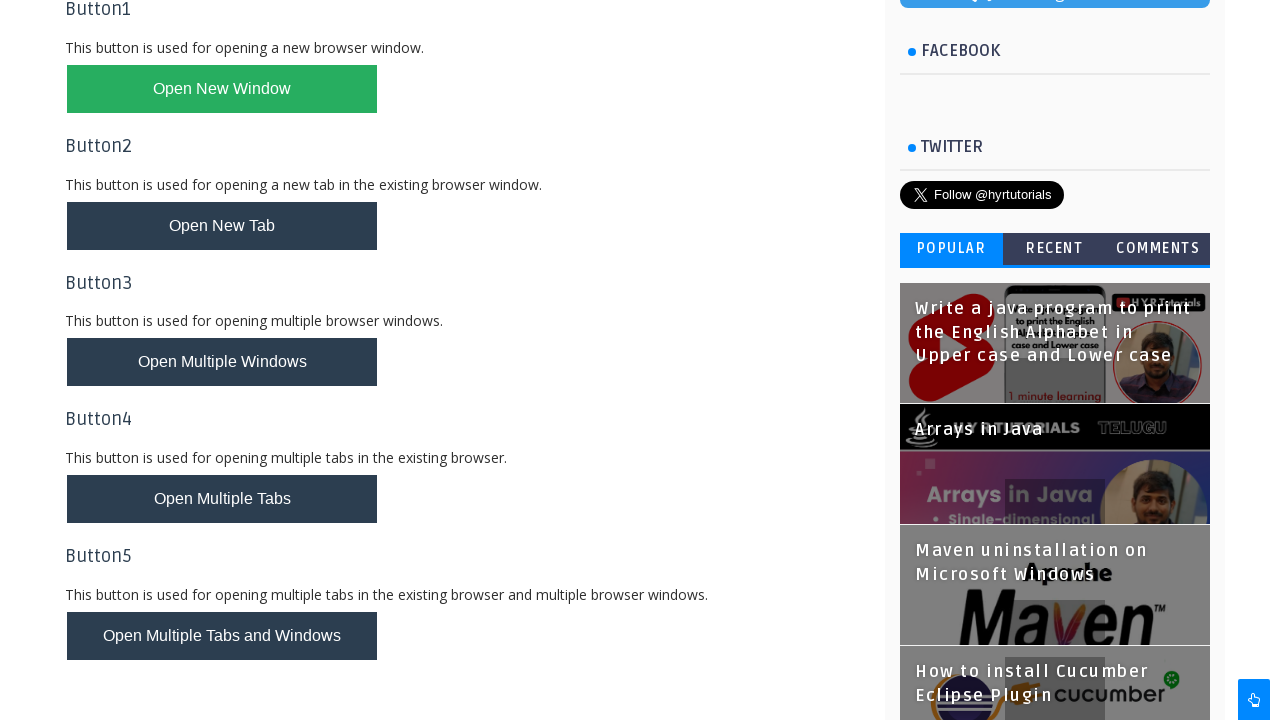

Filled firstName field with 'jyoti' in the new window on #firstName
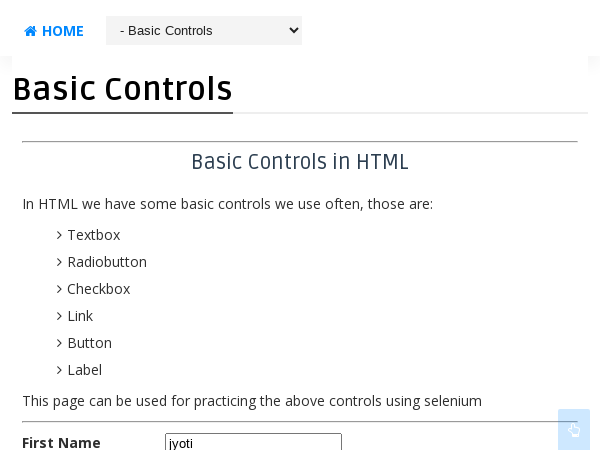

Closed the new window
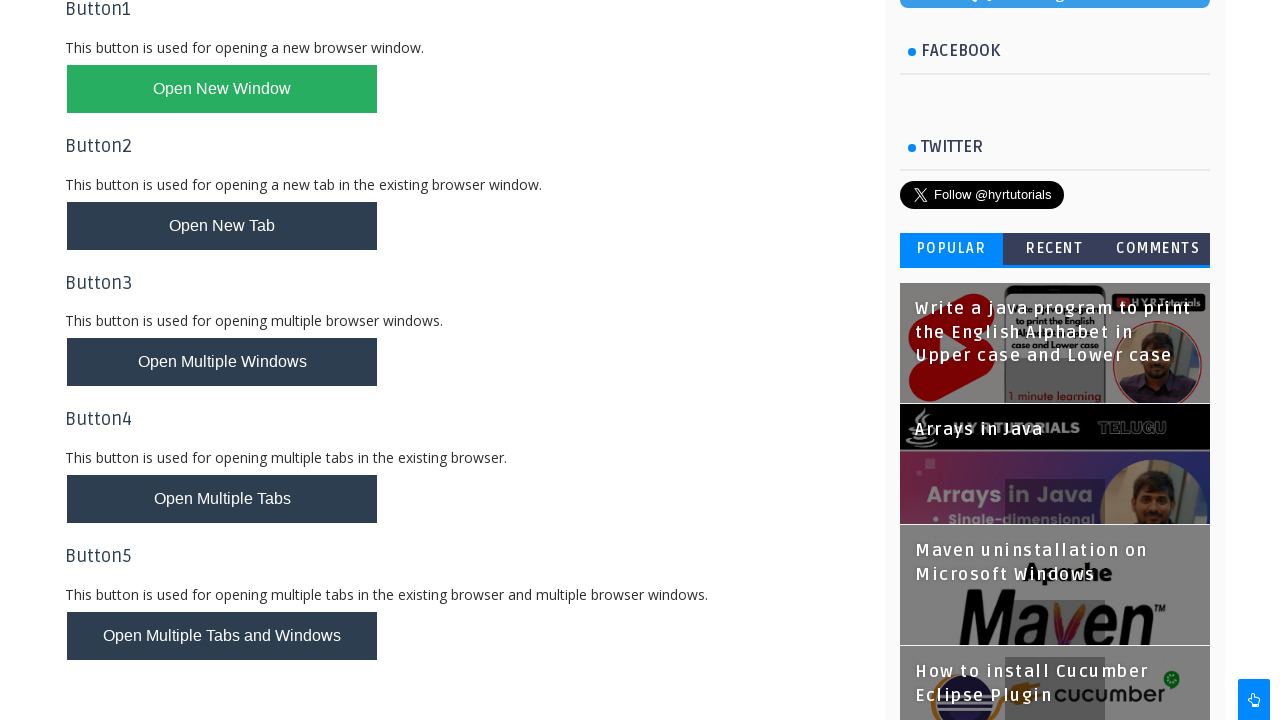

Switched back to parent window and post title became visible
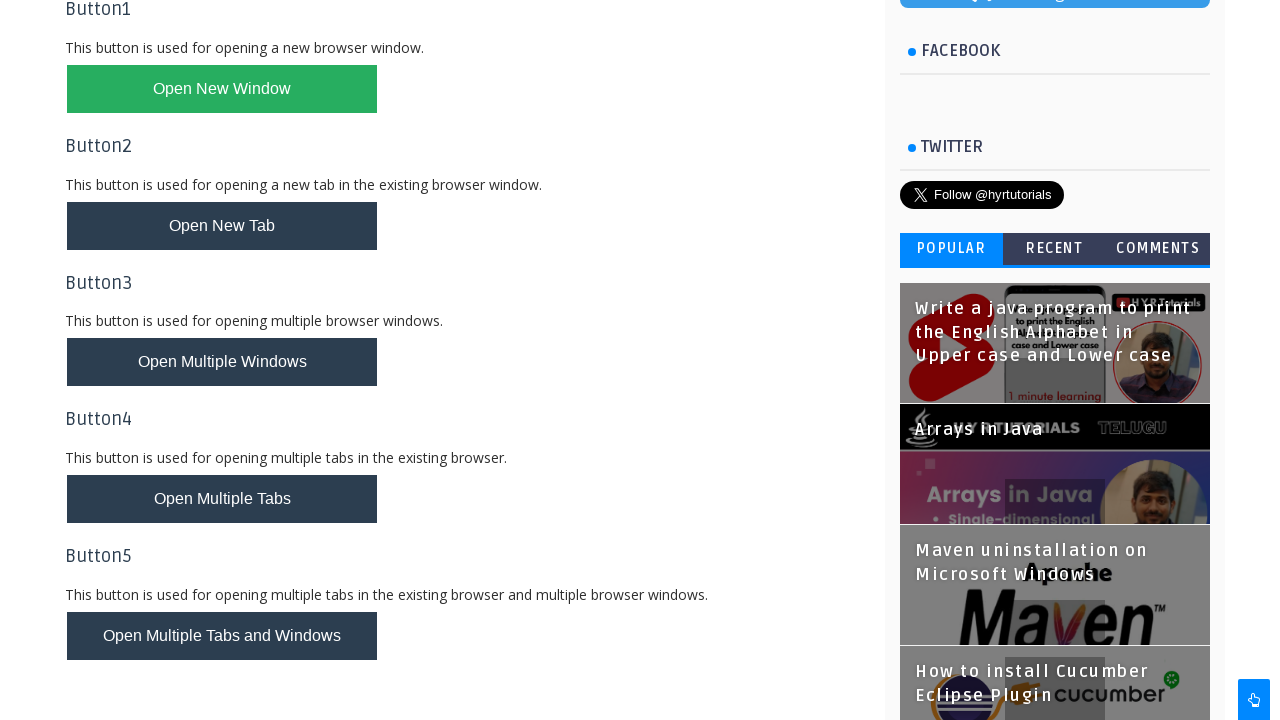

Retrieved post title text: 
Window Handles Practice

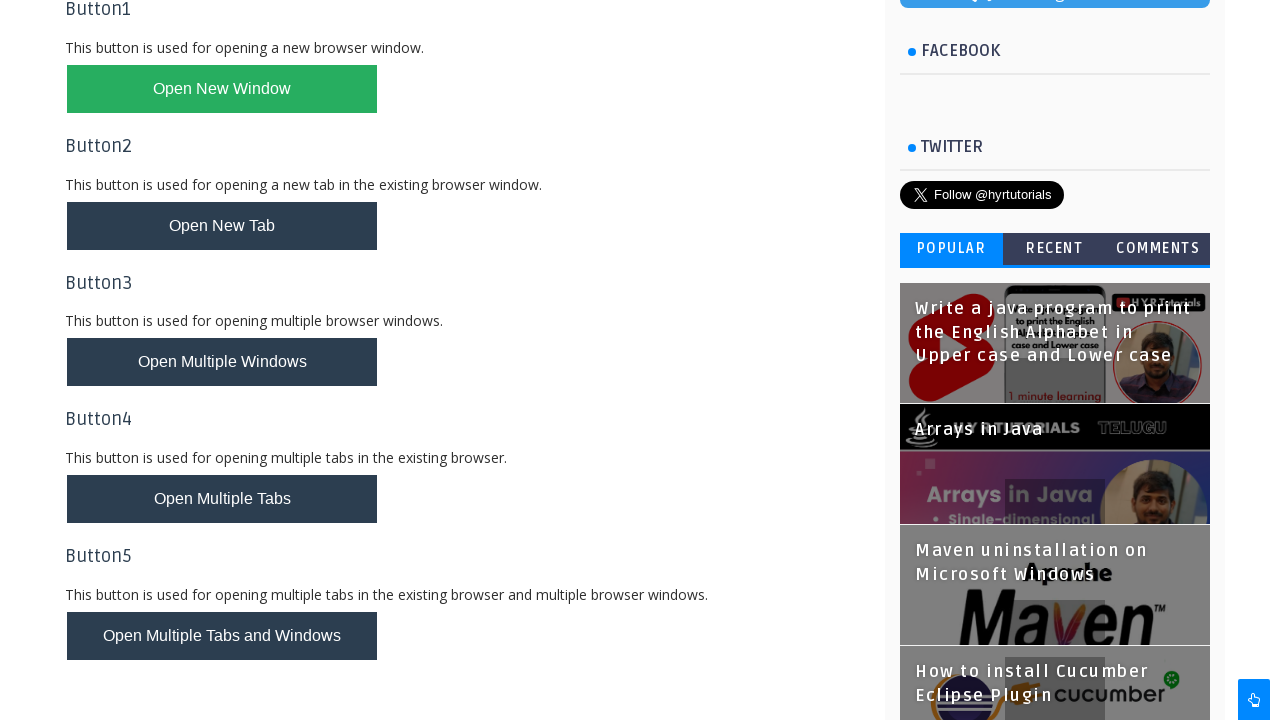

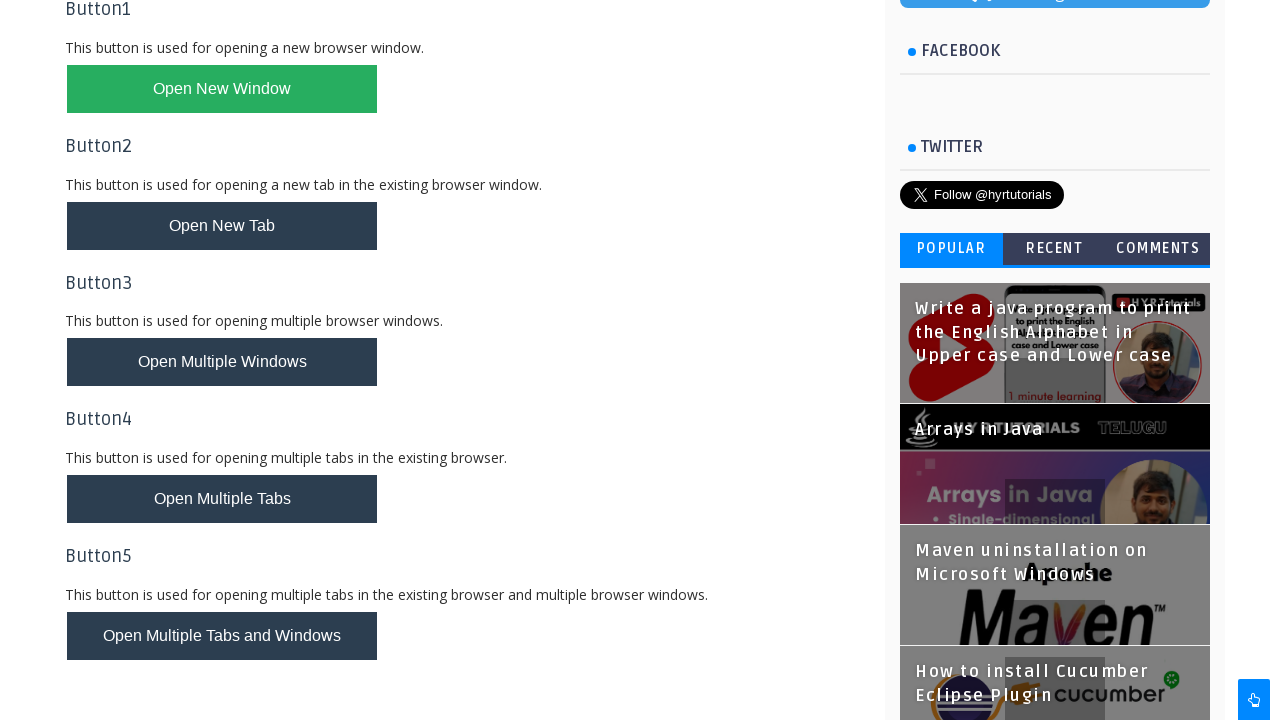